Tests handling of different JavaScript alert types (simple alert, confirm dialog, and prompt dialog) by clicking buttons to trigger them and accepting/interacting with each alert

Starting URL: https://letcode.in/alert

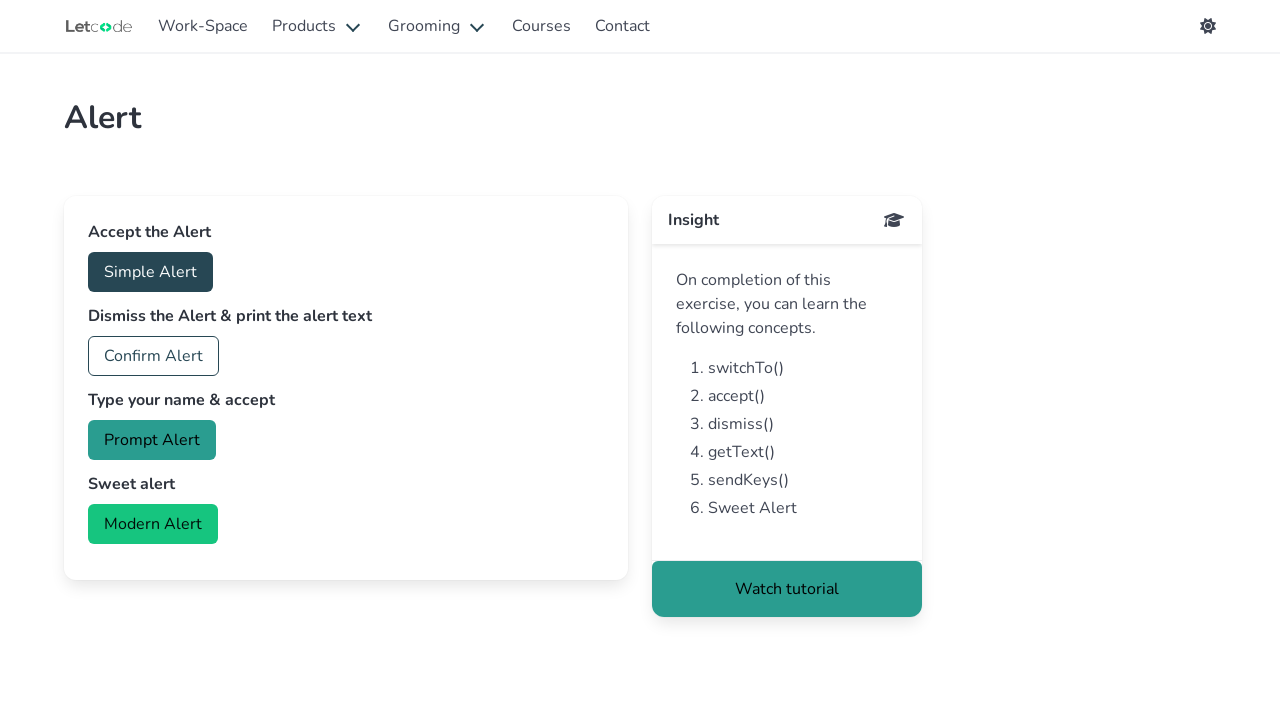

Clicked button to trigger simple alert at (150, 272) on #accept
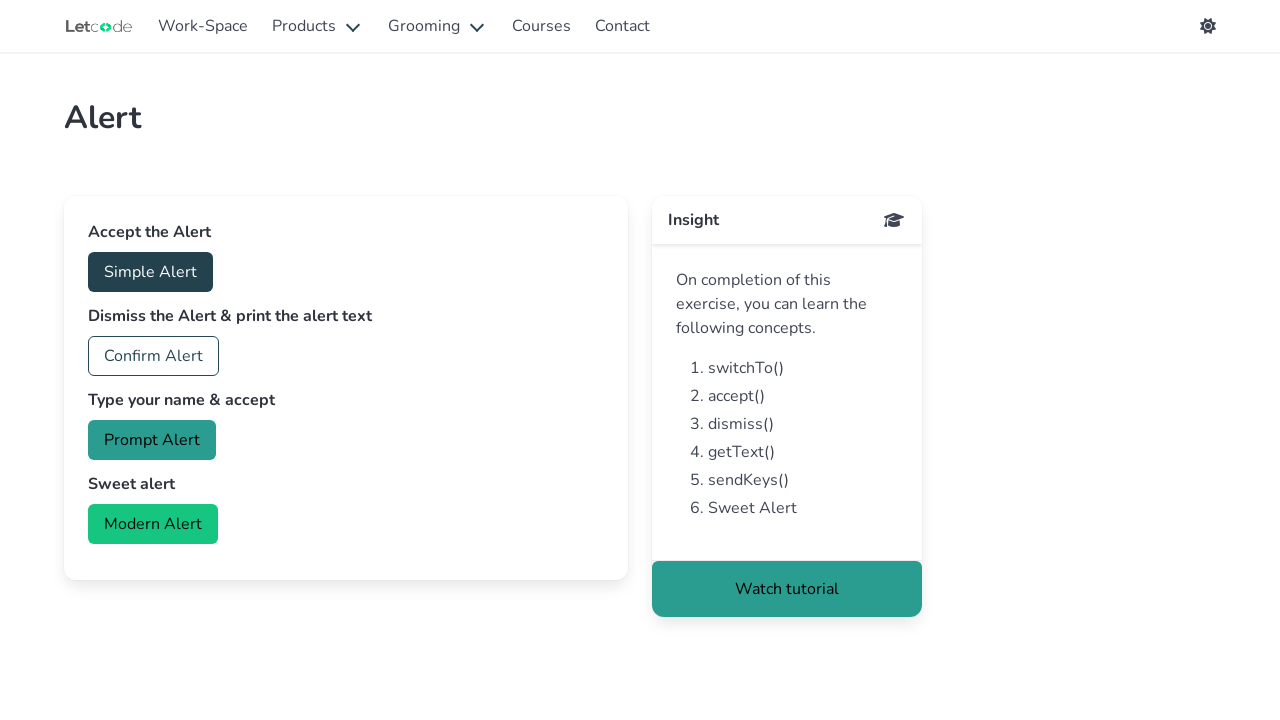

Registered dialog handler to accept simple alert
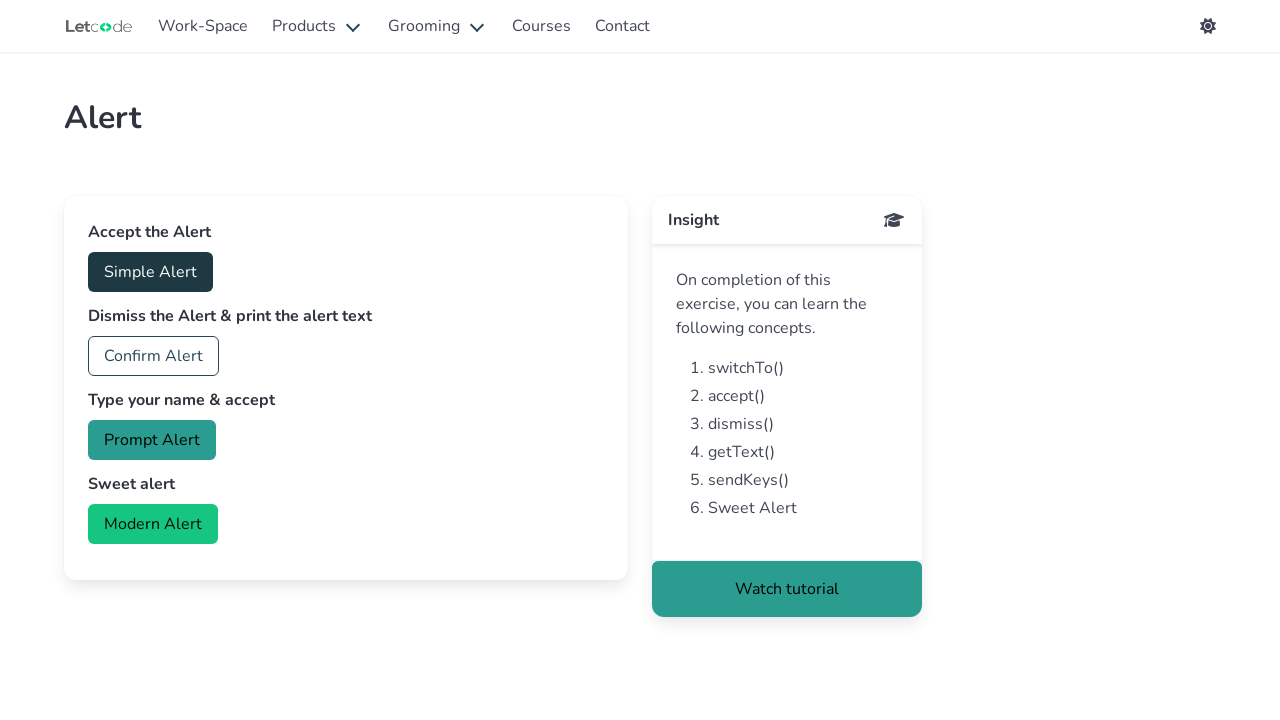

Waited 500ms for simple alert to complete
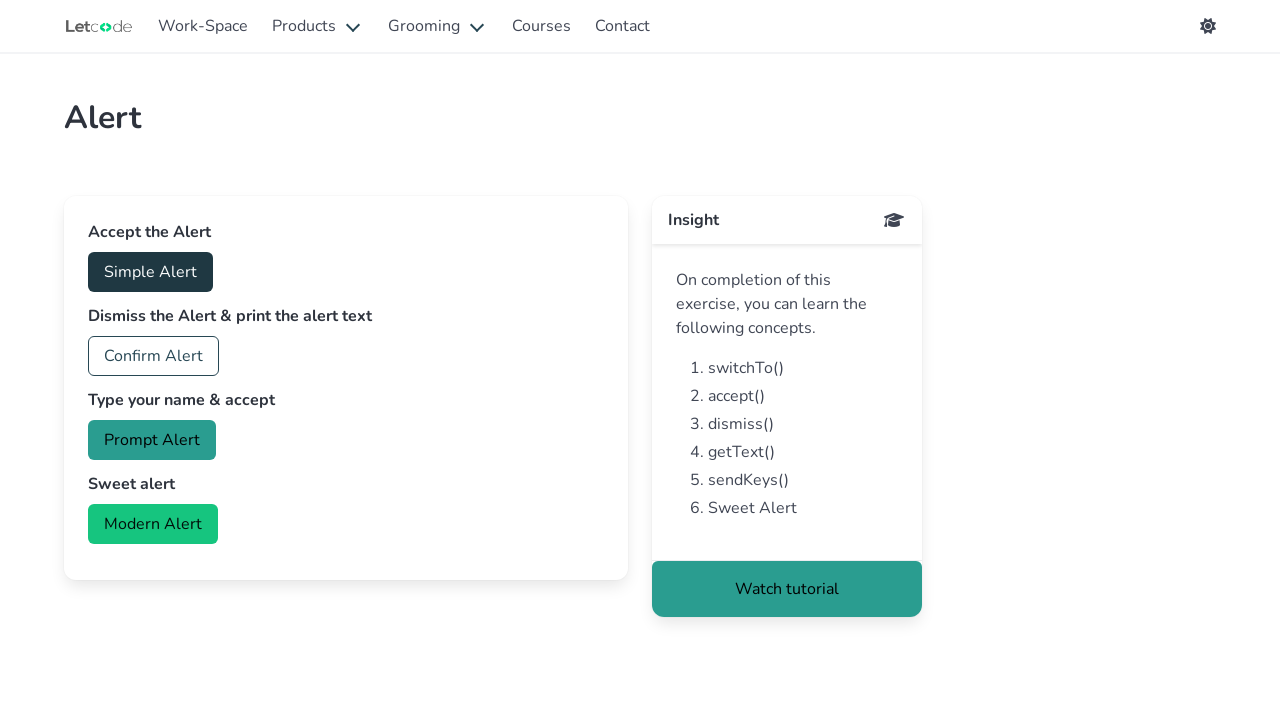

Registered dialog handler to accept confirm dialog
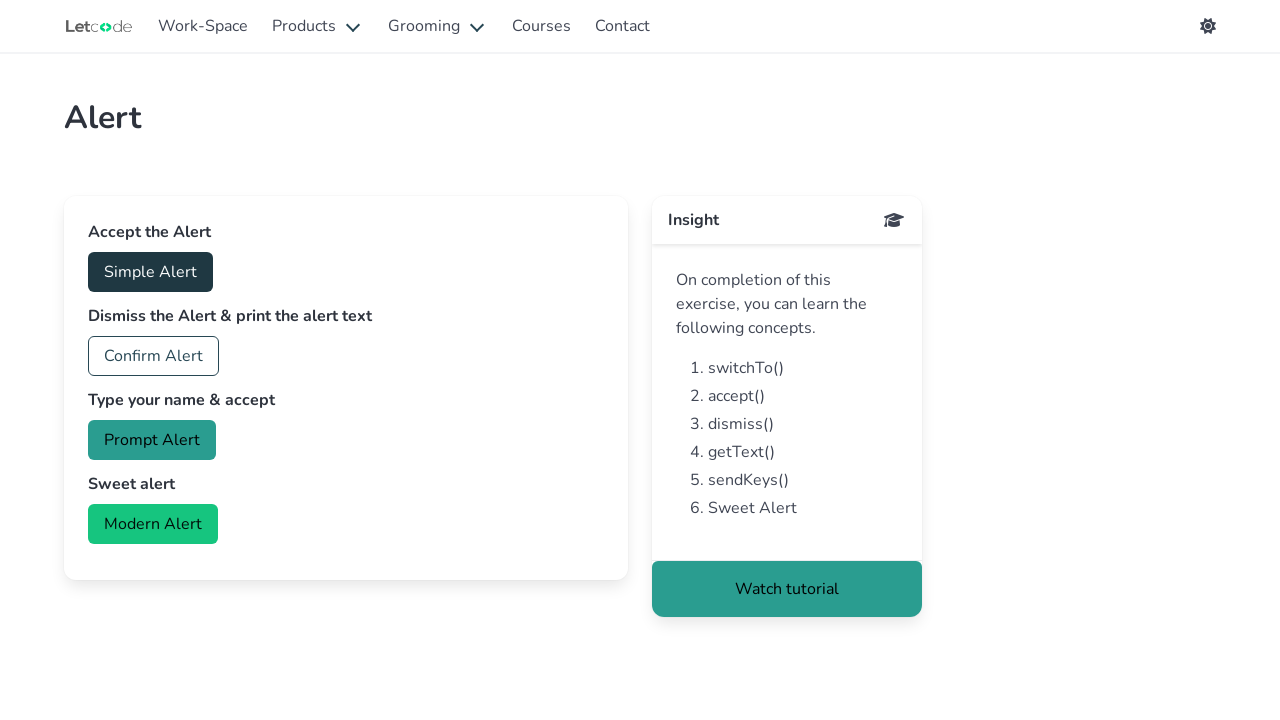

Clicked button to trigger confirm dialog at (154, 356) on #confirm
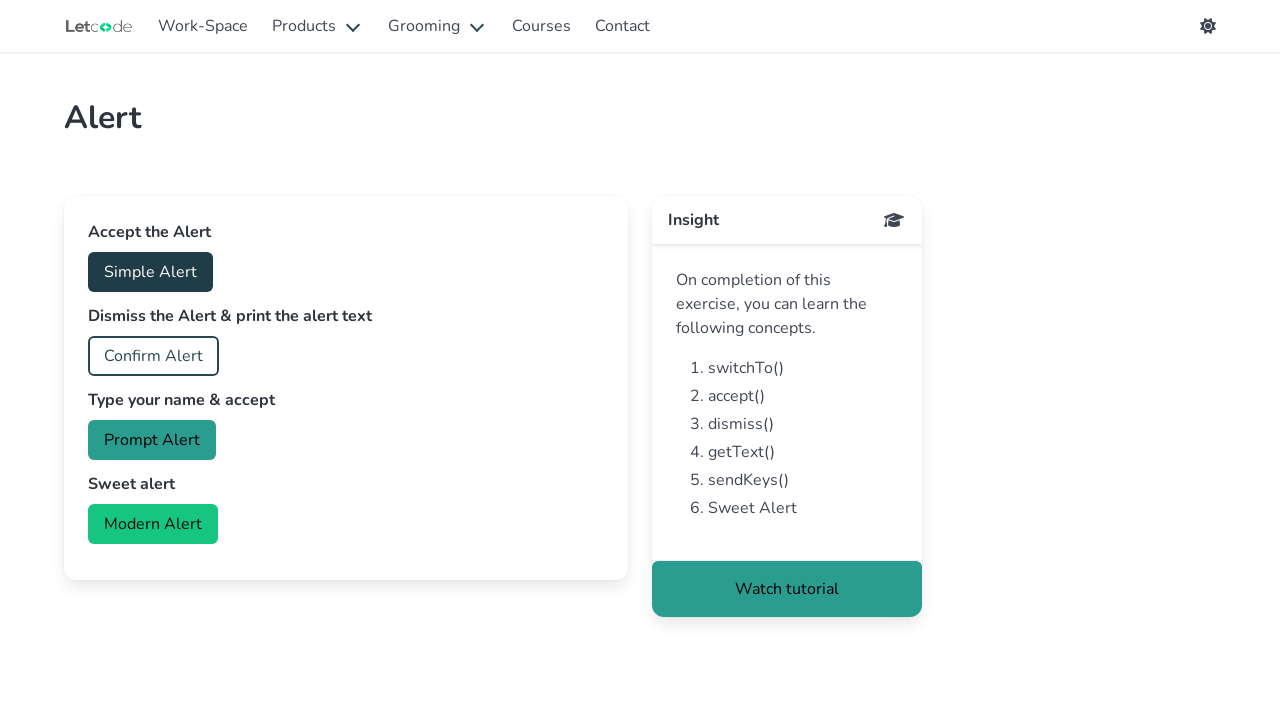

Waited 500ms for confirm dialog to complete
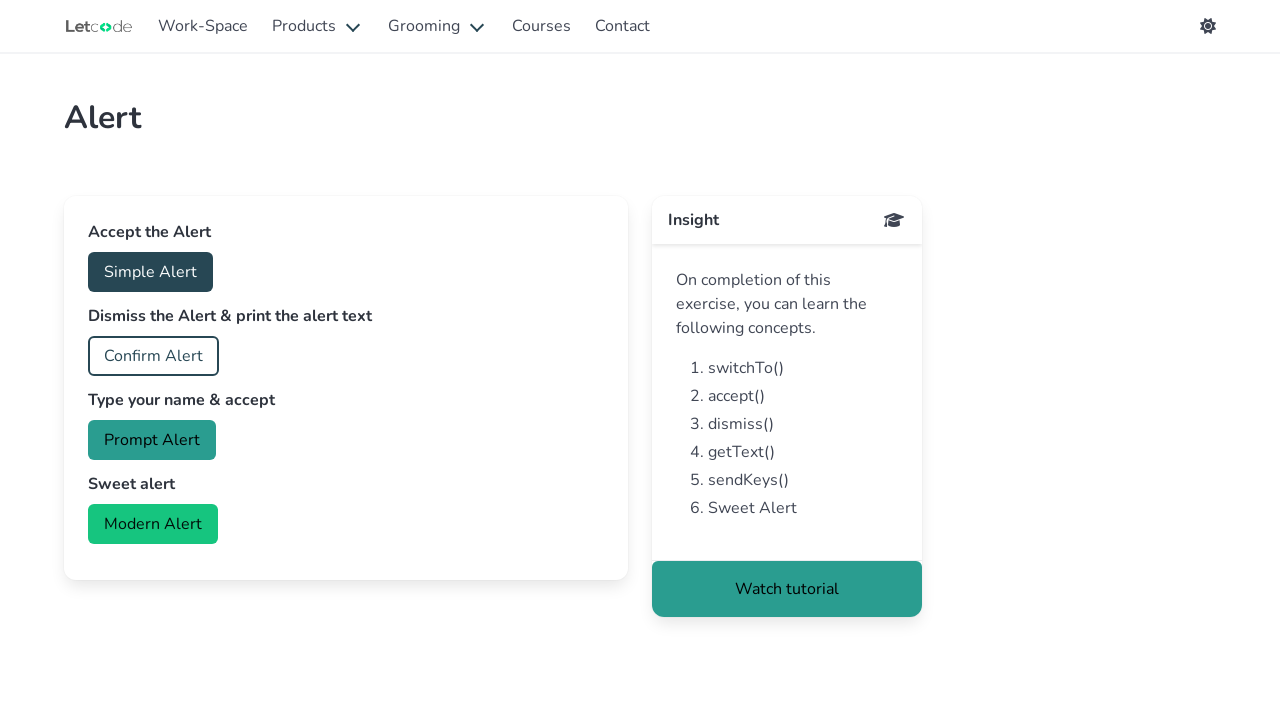

Registered dialog handler to enter 'Heena' in prompt dialog
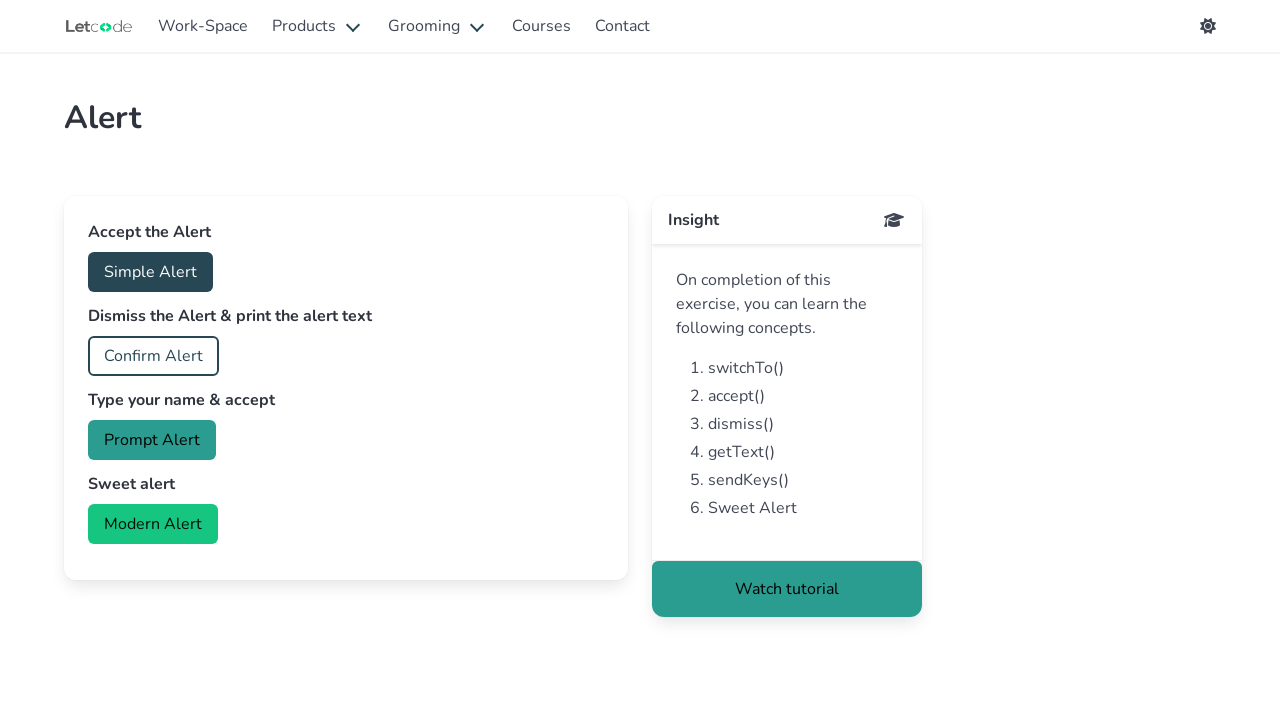

Clicked button to trigger prompt dialog at (152, 440) on #prompt
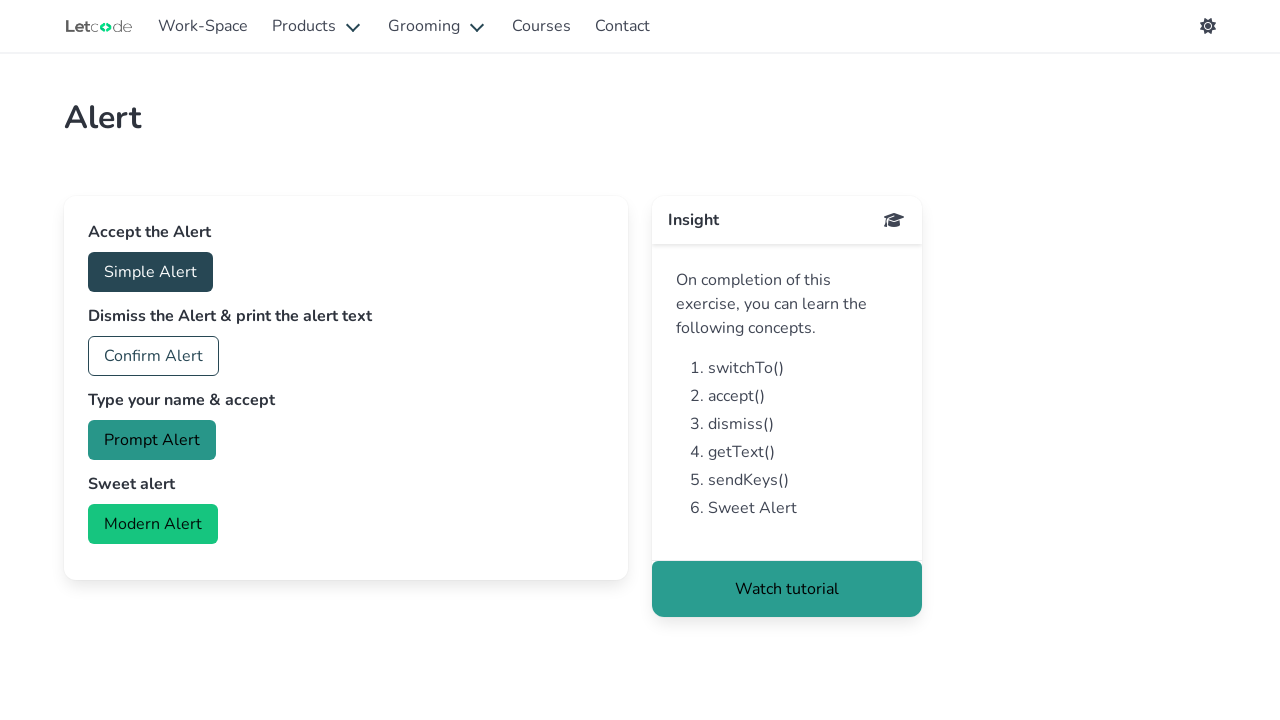

Waited 500ms for prompt dialog to complete
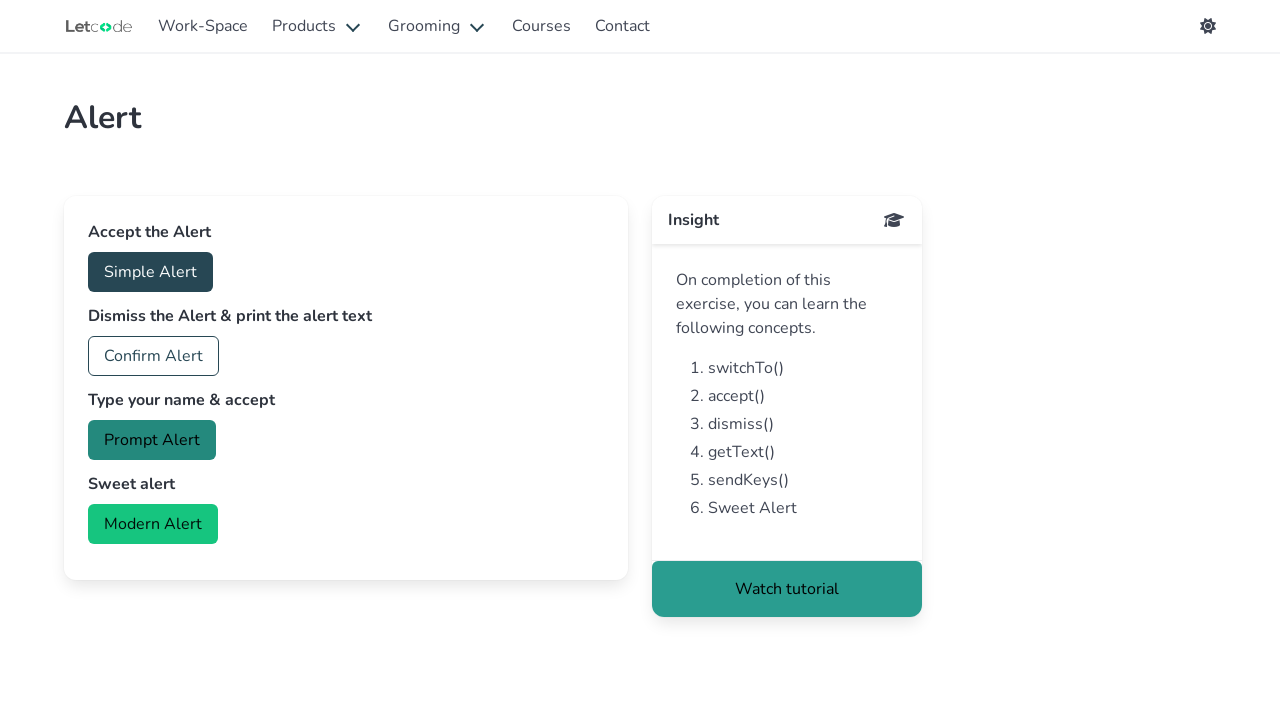

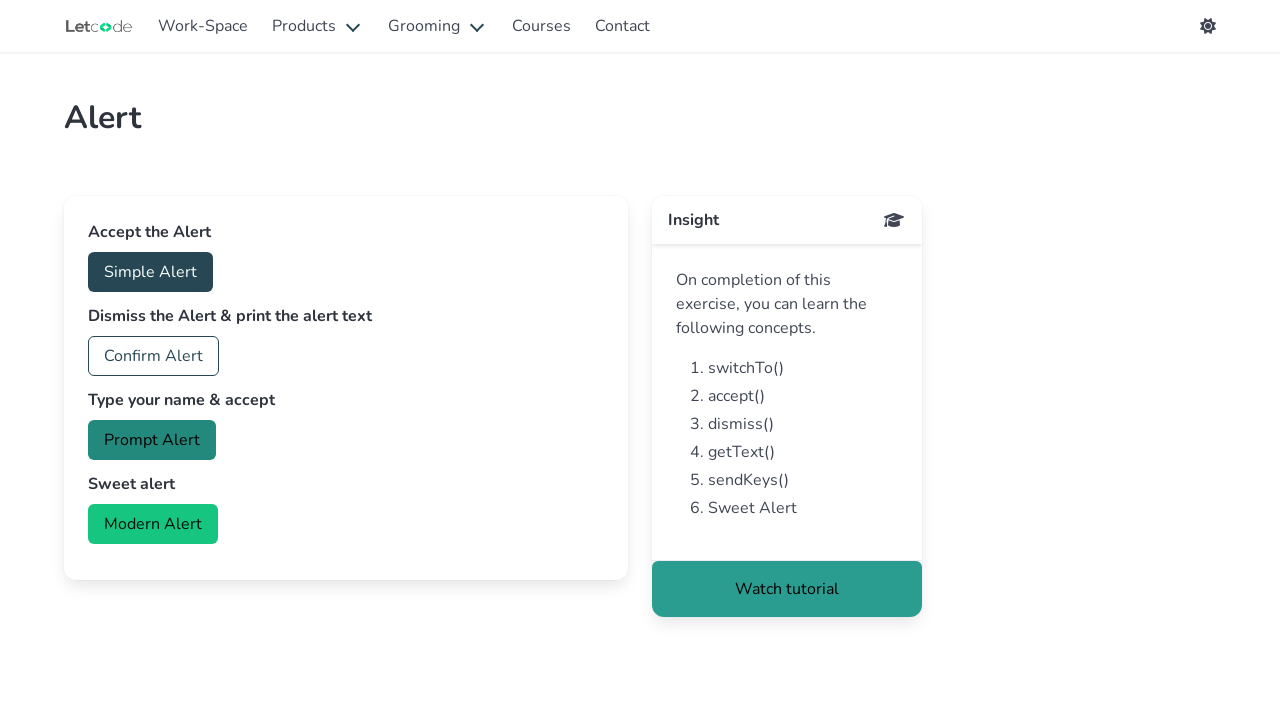